Tests TodoMVC application by adding two todo items, marking one as completed, and deleting the other one to verify the core functionality of the todo list.

Starting URL: https://todomvc.com/examples/react/dist/

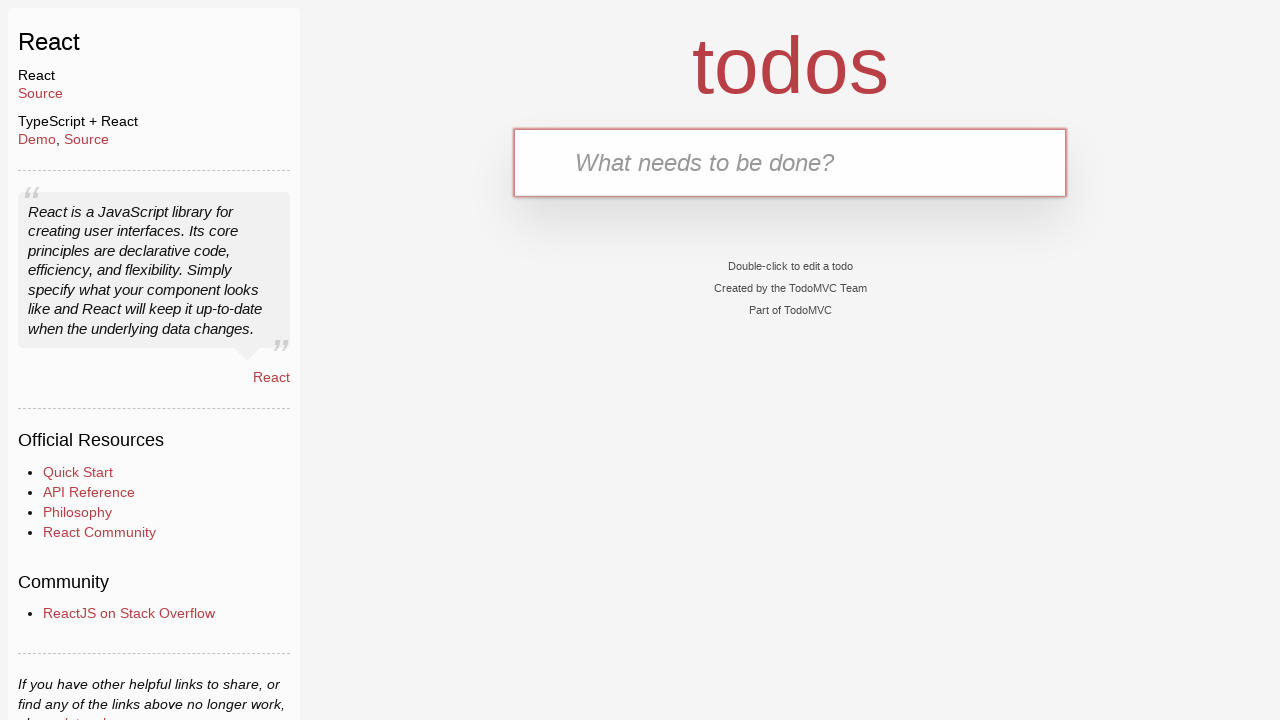

Filled input field with first todo text on .new-todo
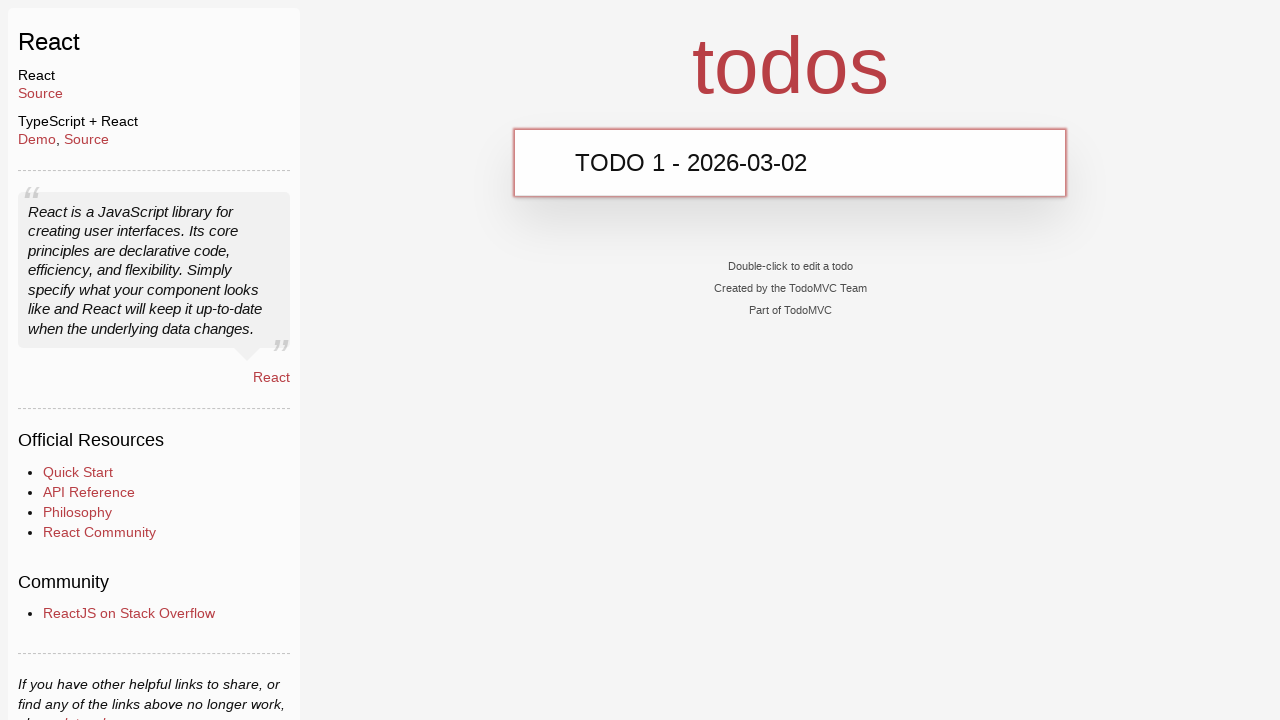

Pressed Enter to add first todo item on .new-todo
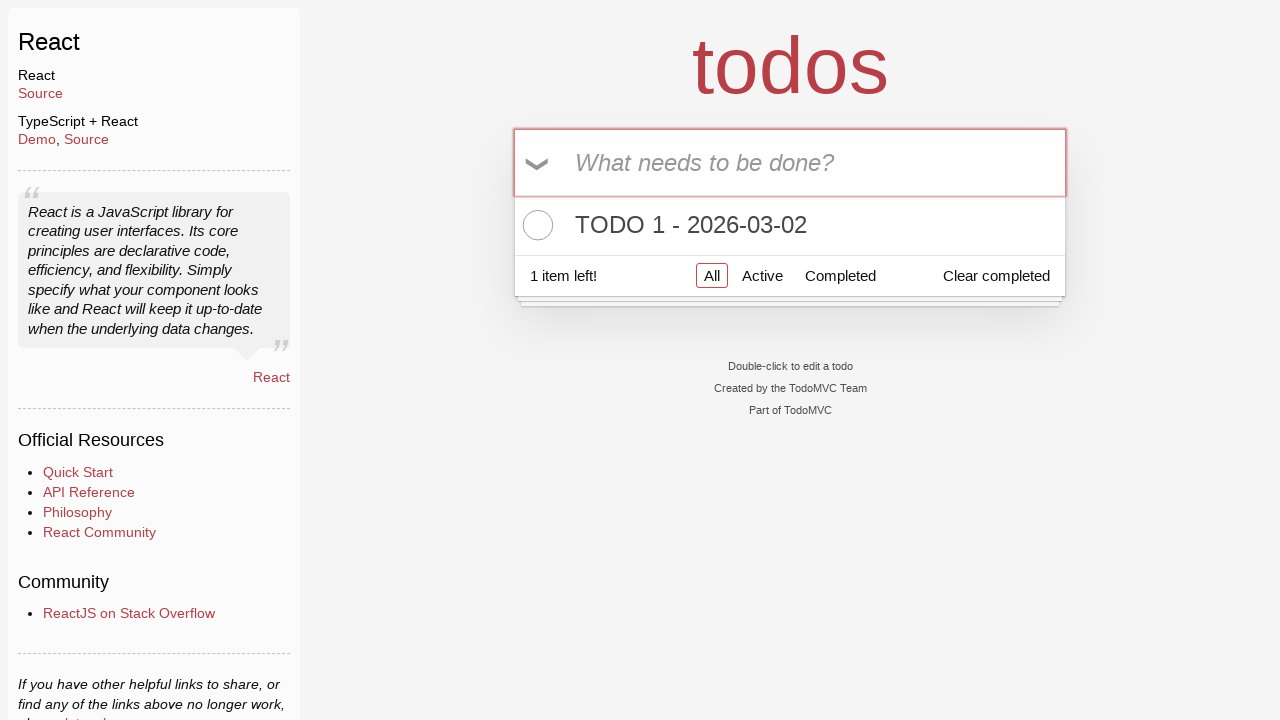

Verified first todo item is visible in the list
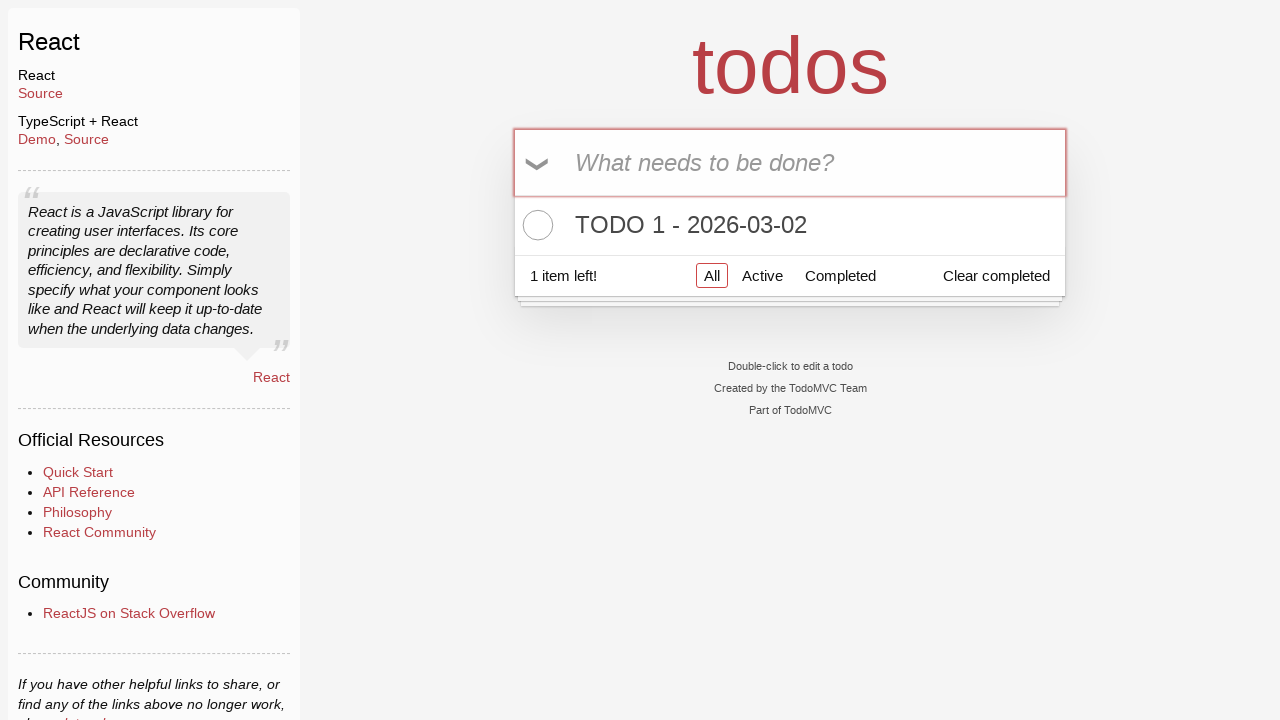

Filled input field with second todo text on .new-todo
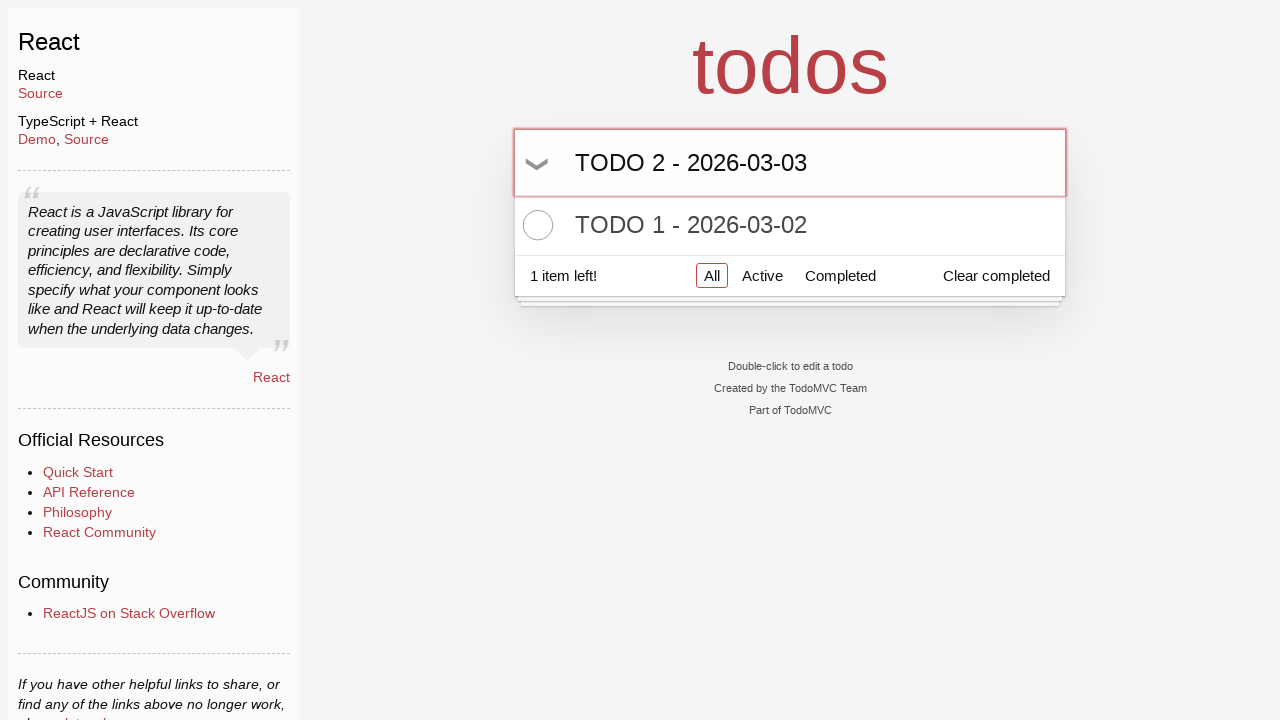

Pressed Enter to add second todo item on .new-todo
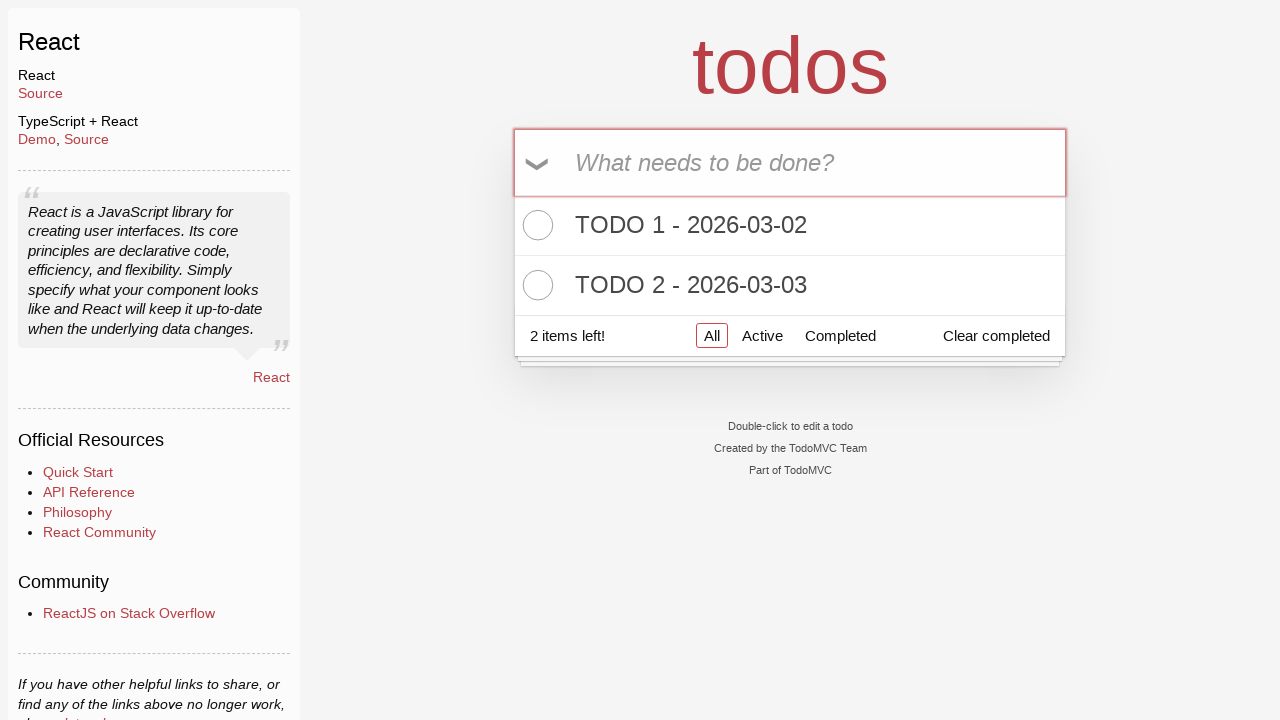

Verified second todo item is visible in the list
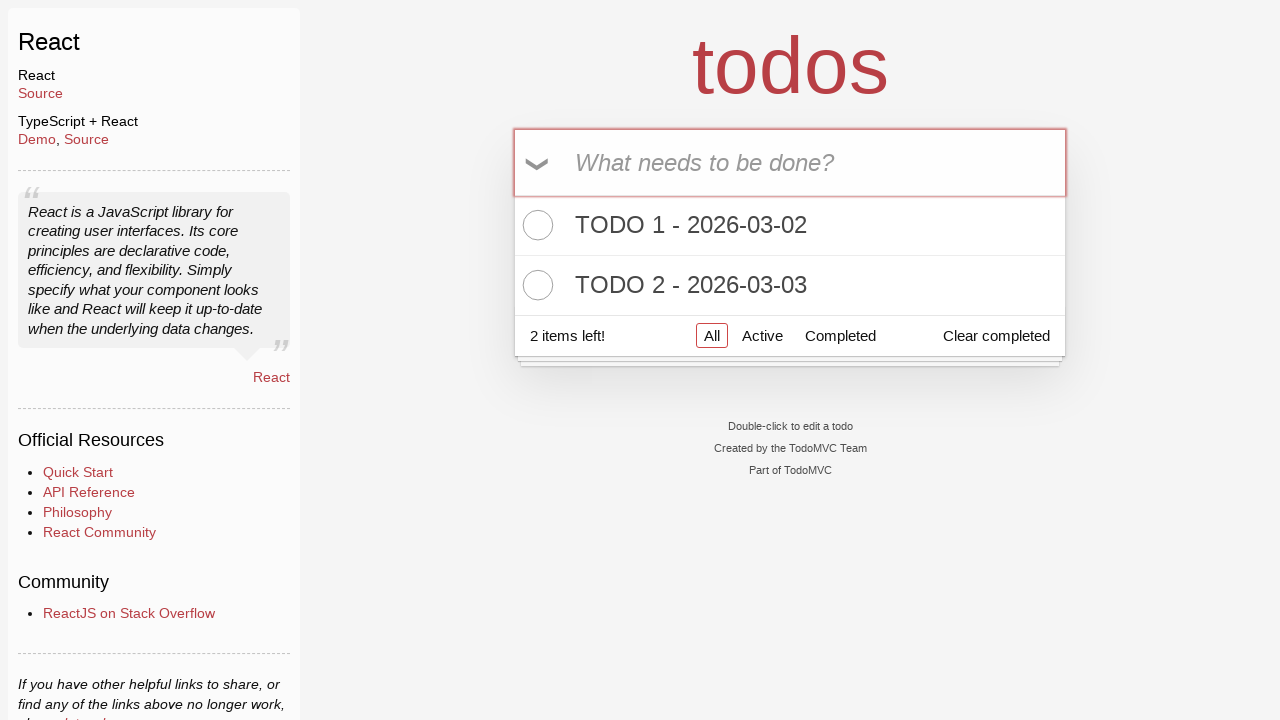

Clicked checkbox to mark first todo as completed at (535, 225) on .todo-list li:has-text('TODO 1 - 2026-03-02') .toggle
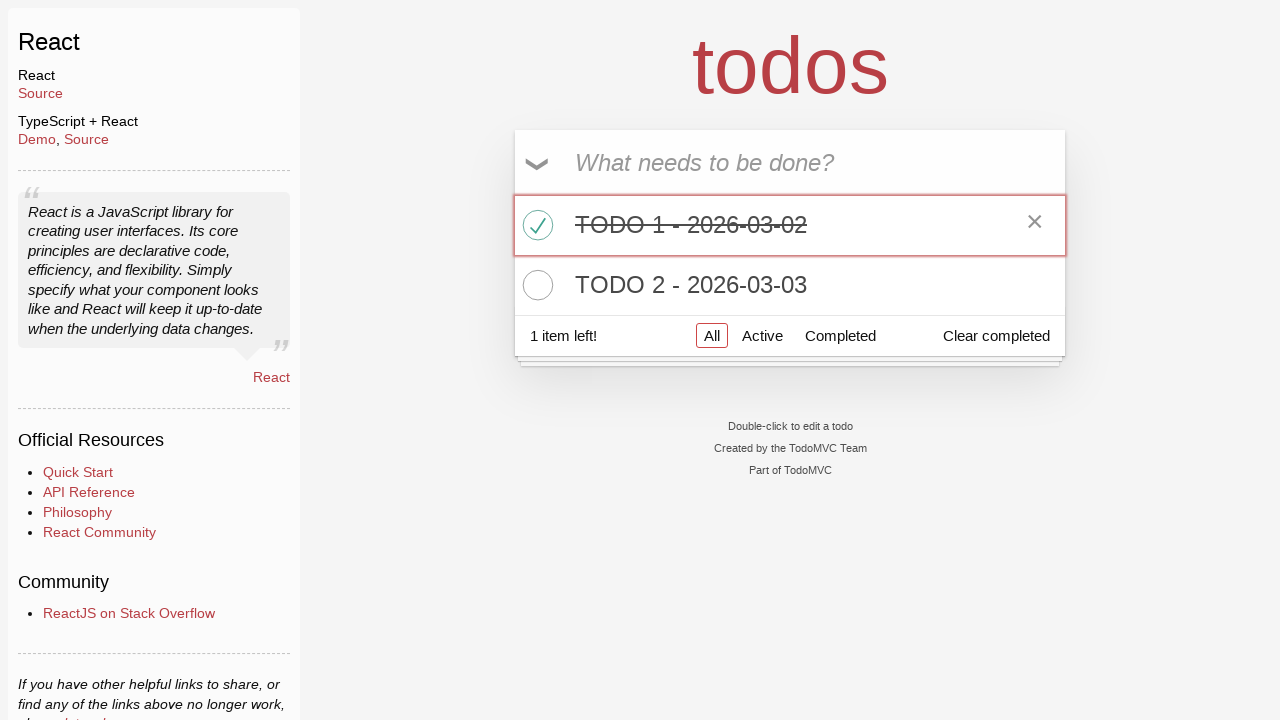

Verified first todo item is marked with completed class
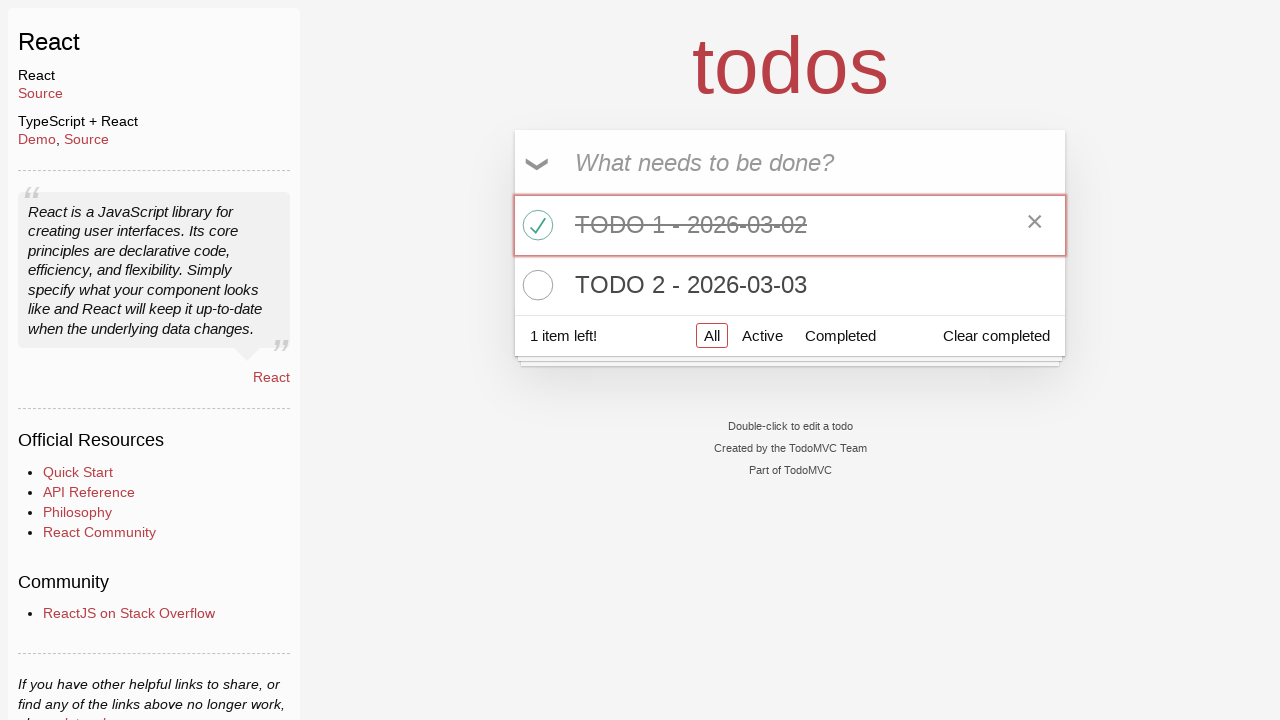

Hovered over second todo item to reveal delete button at (790, 285) on .todo-list li:has-text('TODO 2 - 2026-03-03')
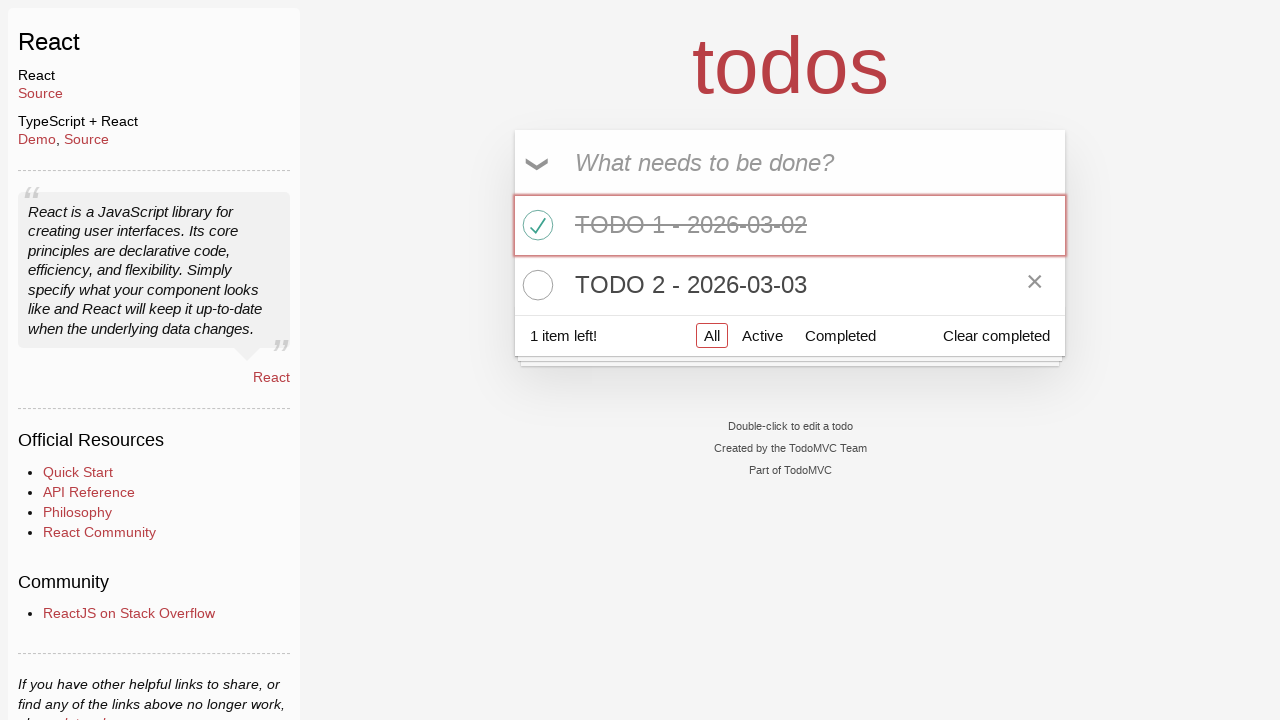

Clicked delete button to remove second todo item at (1035, 285) on .todo-list li:has-text('TODO 2 - 2026-03-03') .destroy
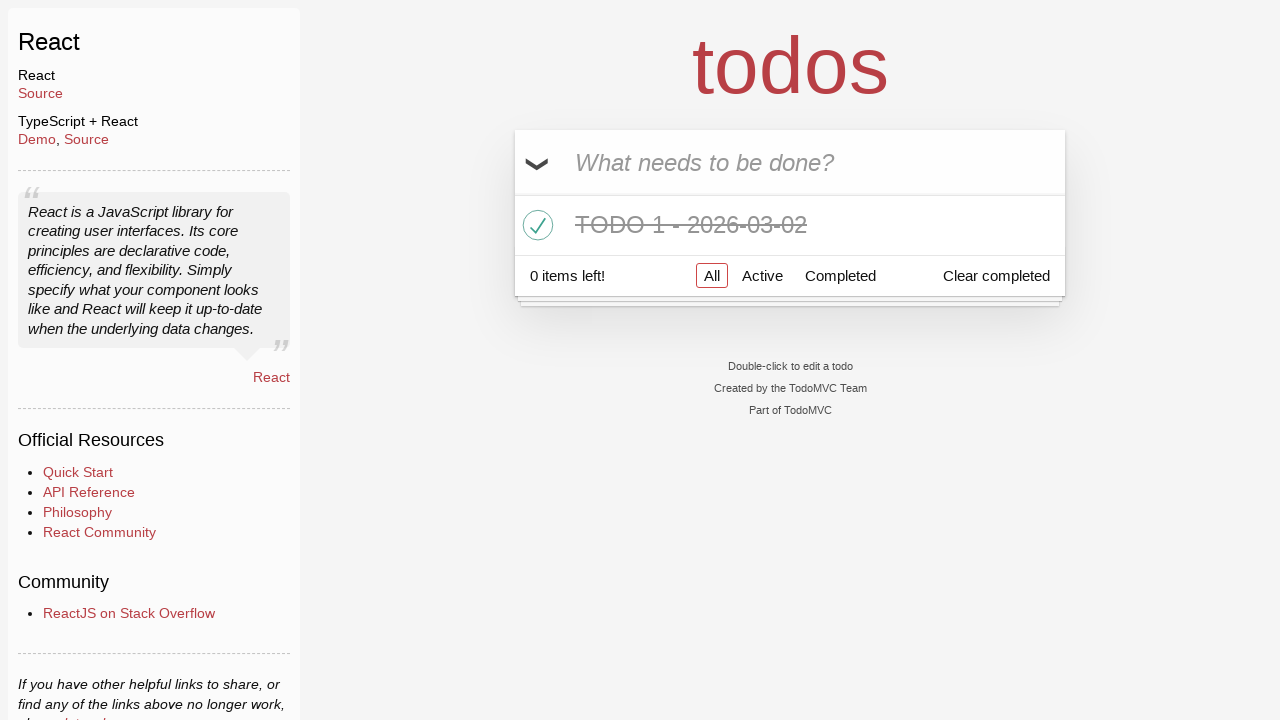

Verified second todo item has been deleted from the list
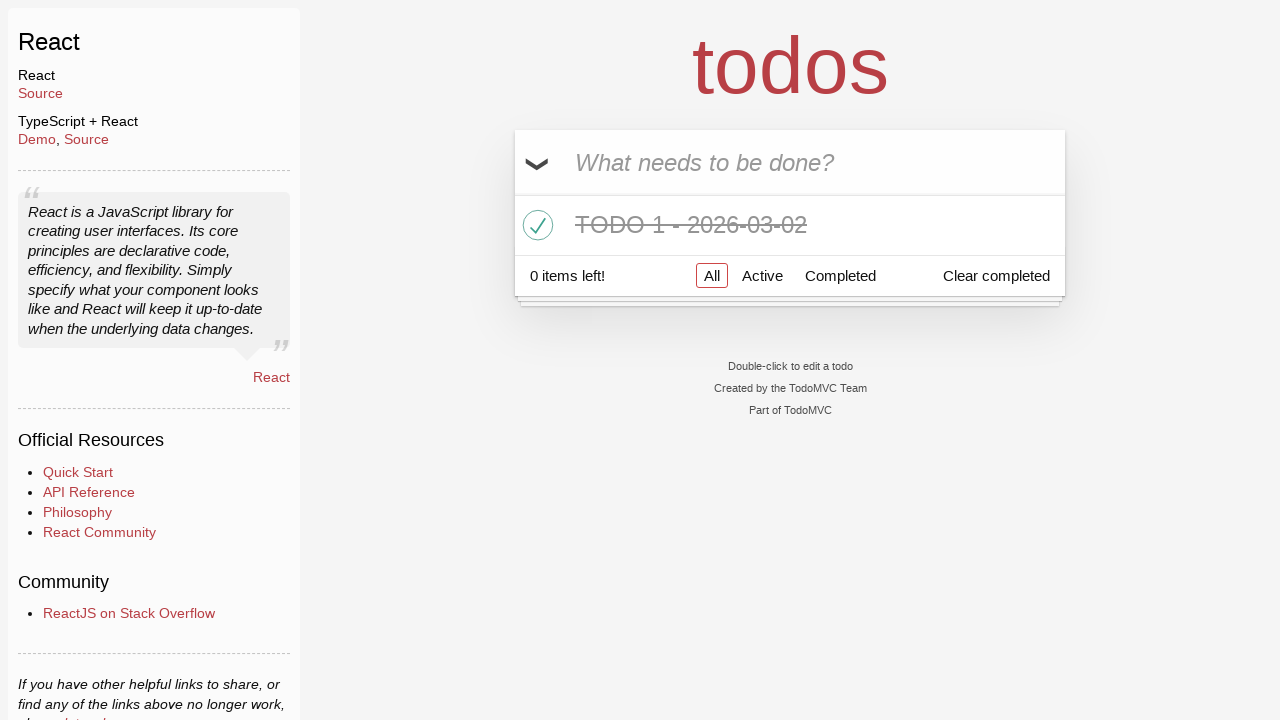

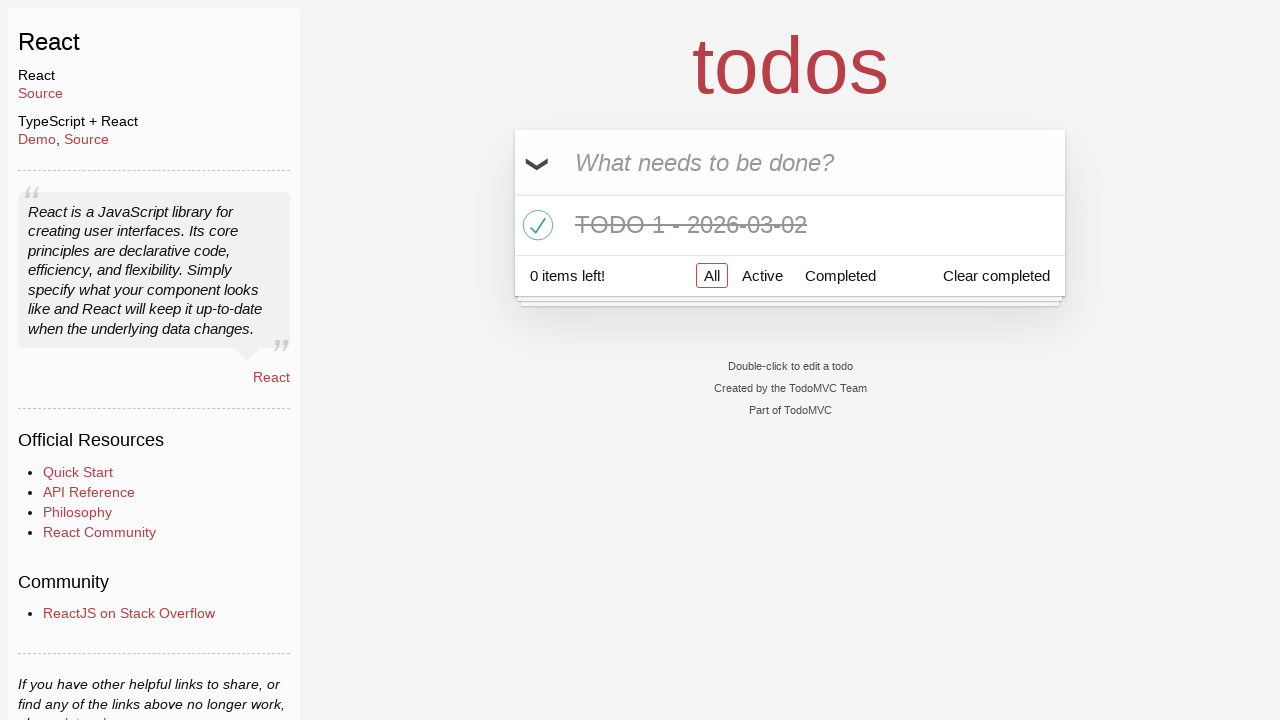